Tests the Add Element functionality by clicking the "Add Element" button and verifying a new element is added to the page

Starting URL: https://the-internet.herokuapp.com/add_remove_elements/

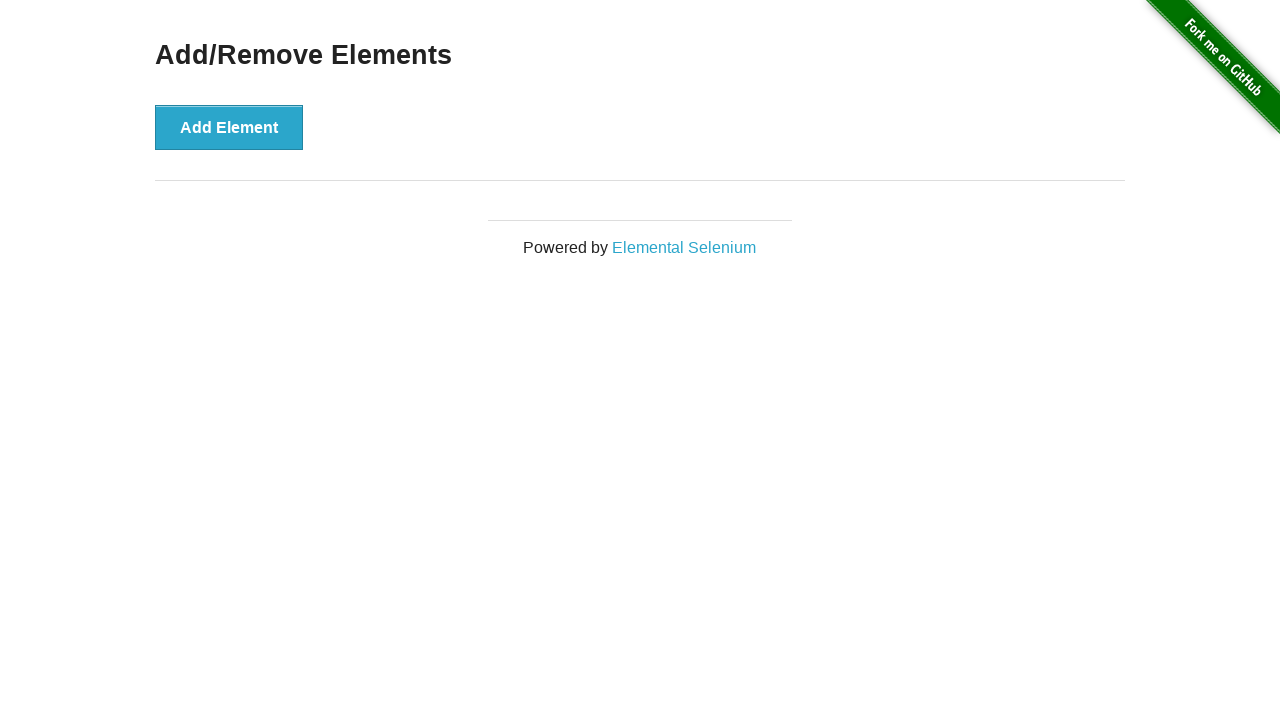

Add Element button is visible and ready
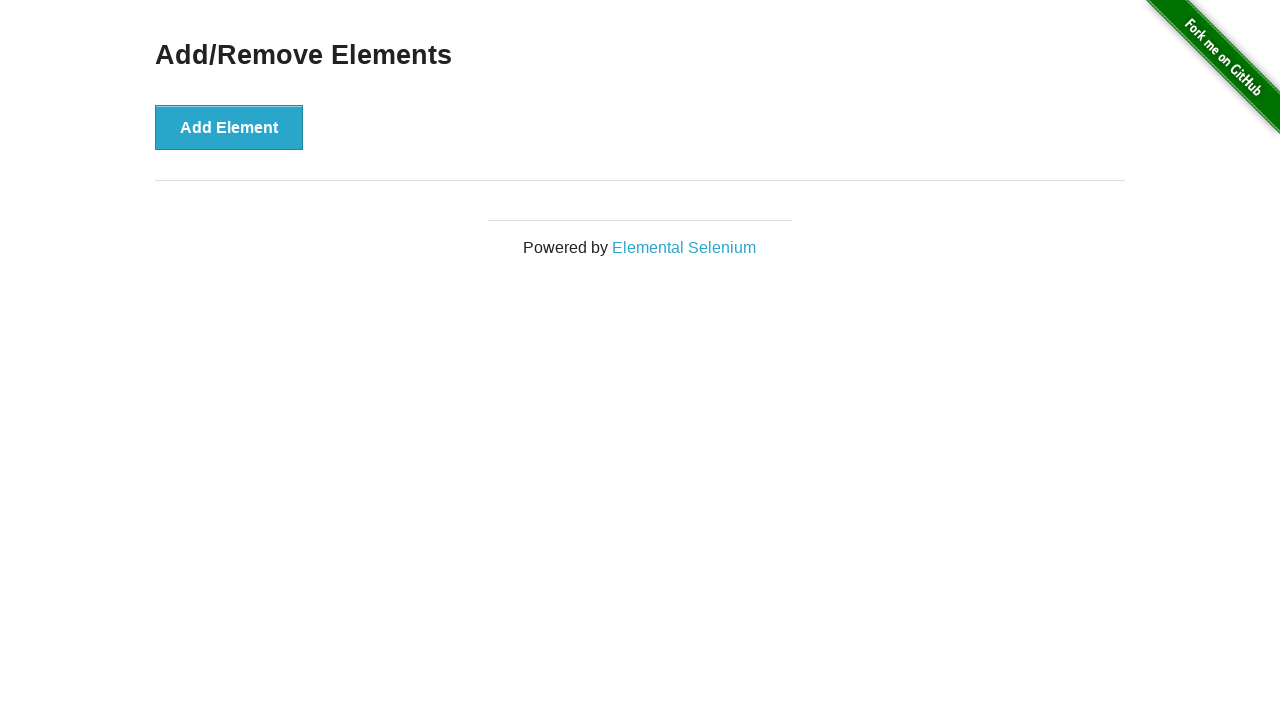

Retrieved initial count of added elements: 0
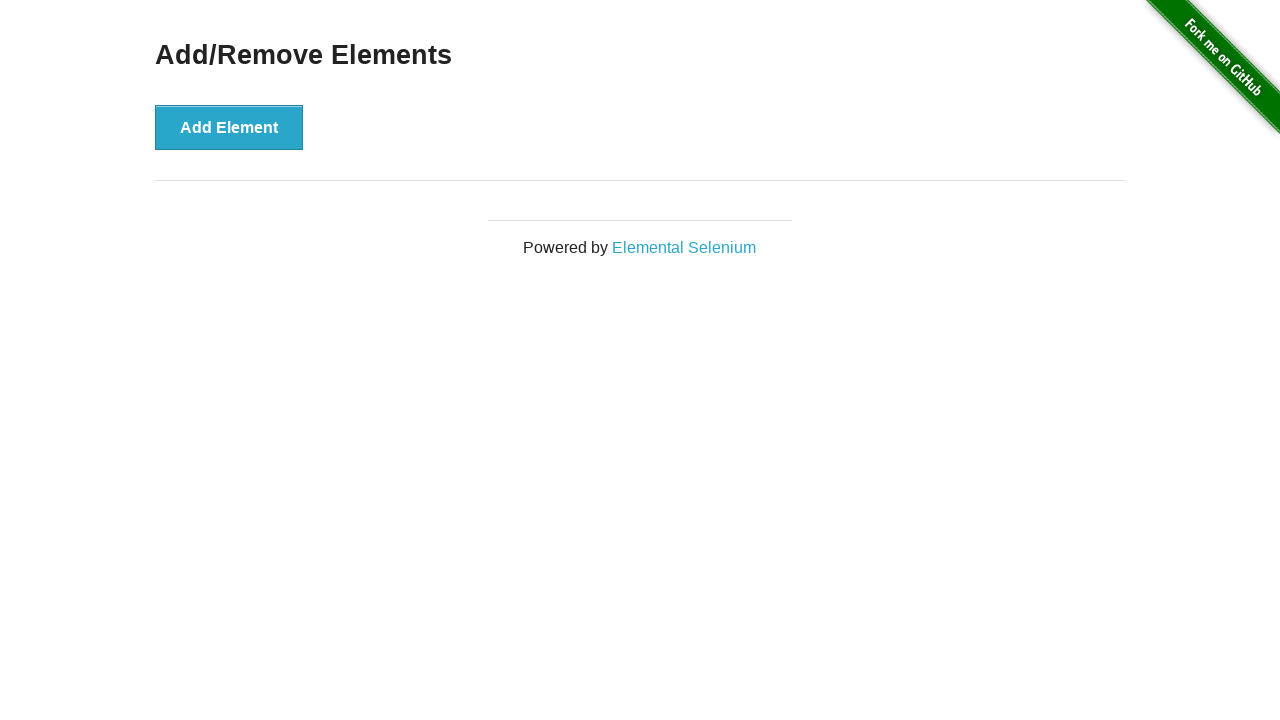

Clicked the Add Element button at (229, 127) on xpath=//button[@onclick='addElement()']
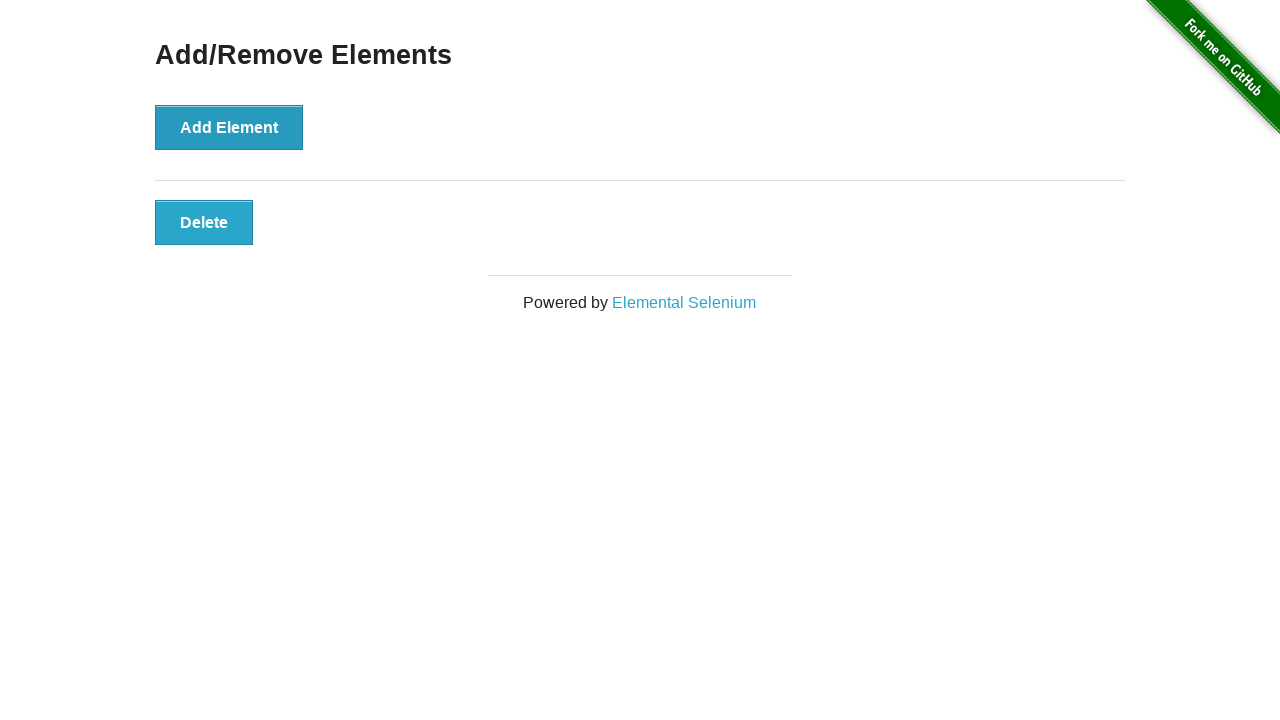

Verified new element was added - count increased from 0 to 1
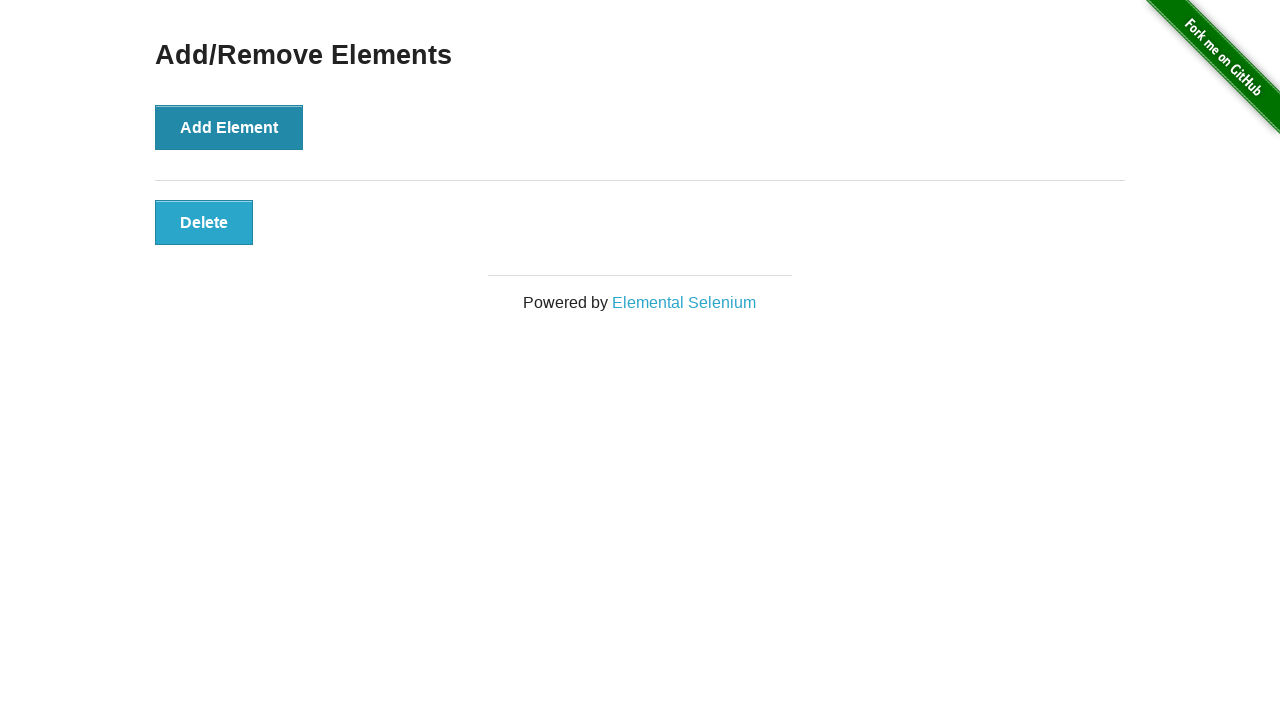

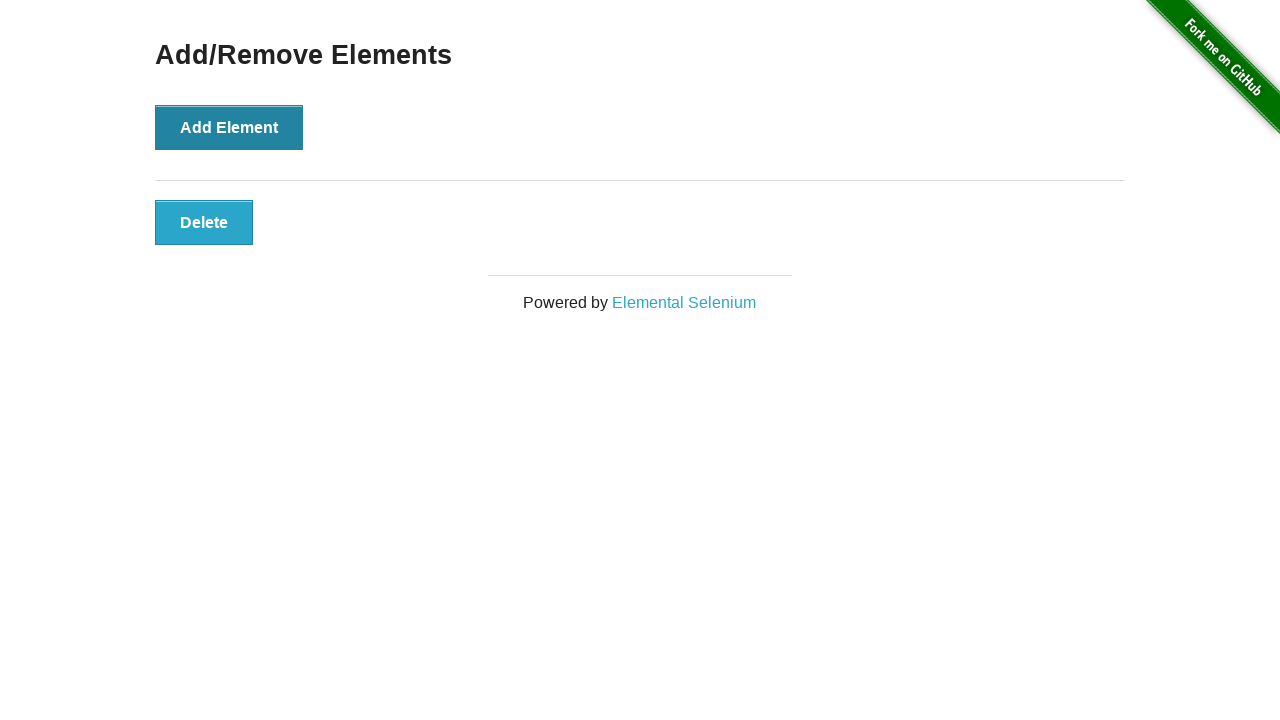